Navigates through multiple pages on the getcalley.com website by clicking links from the sitemap, visiting the homepage, calley-call-from-browser, pro-features, best-auto-dialer-app, and how-calley-works pages, then returning to the sitemap after each visit.

Starting URL: https://www.getcalley.com/page-sitemap.xml

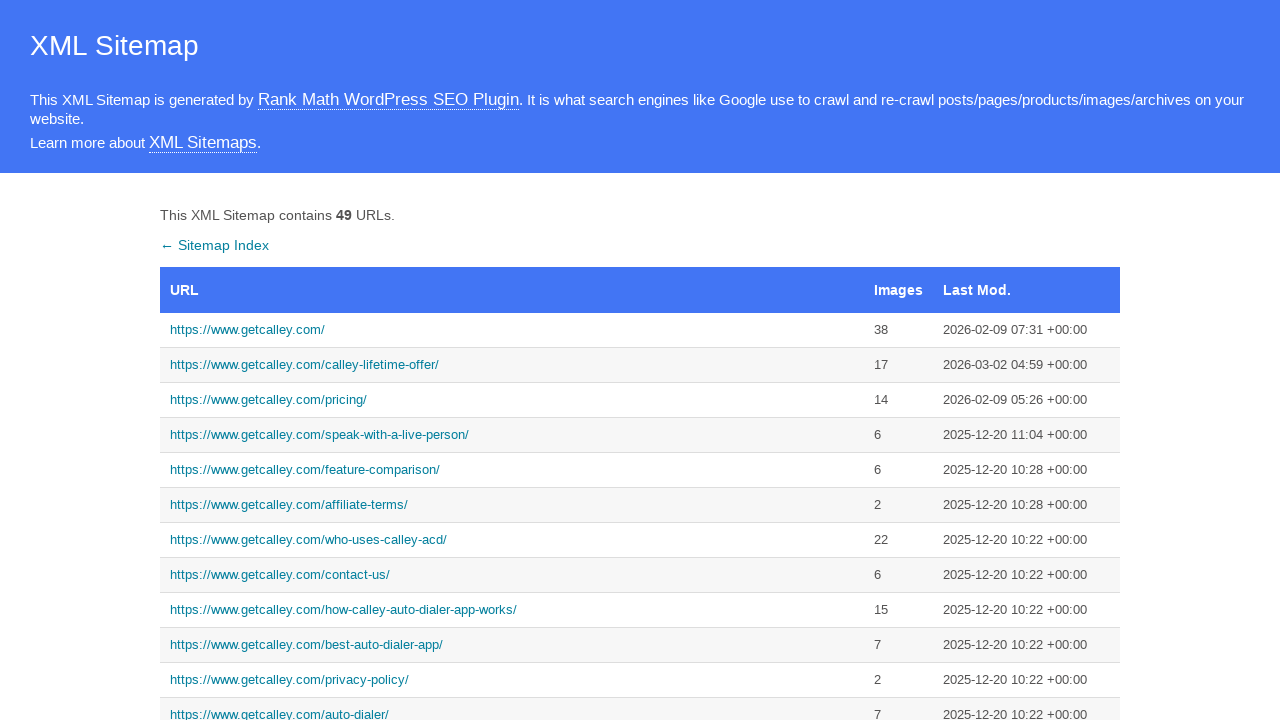

Clicked on homepage link from sitemap at (512, 330) on a[href='https://www.getcalley.com/']
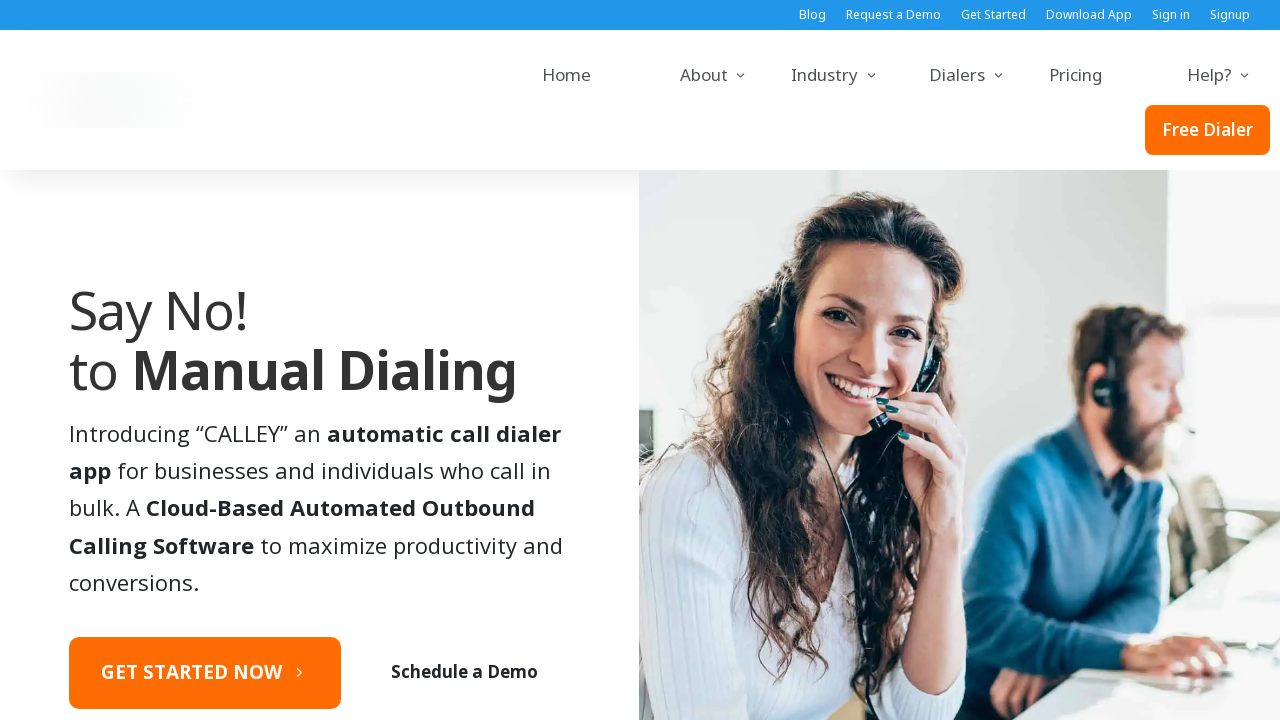

Homepage loaded successfully
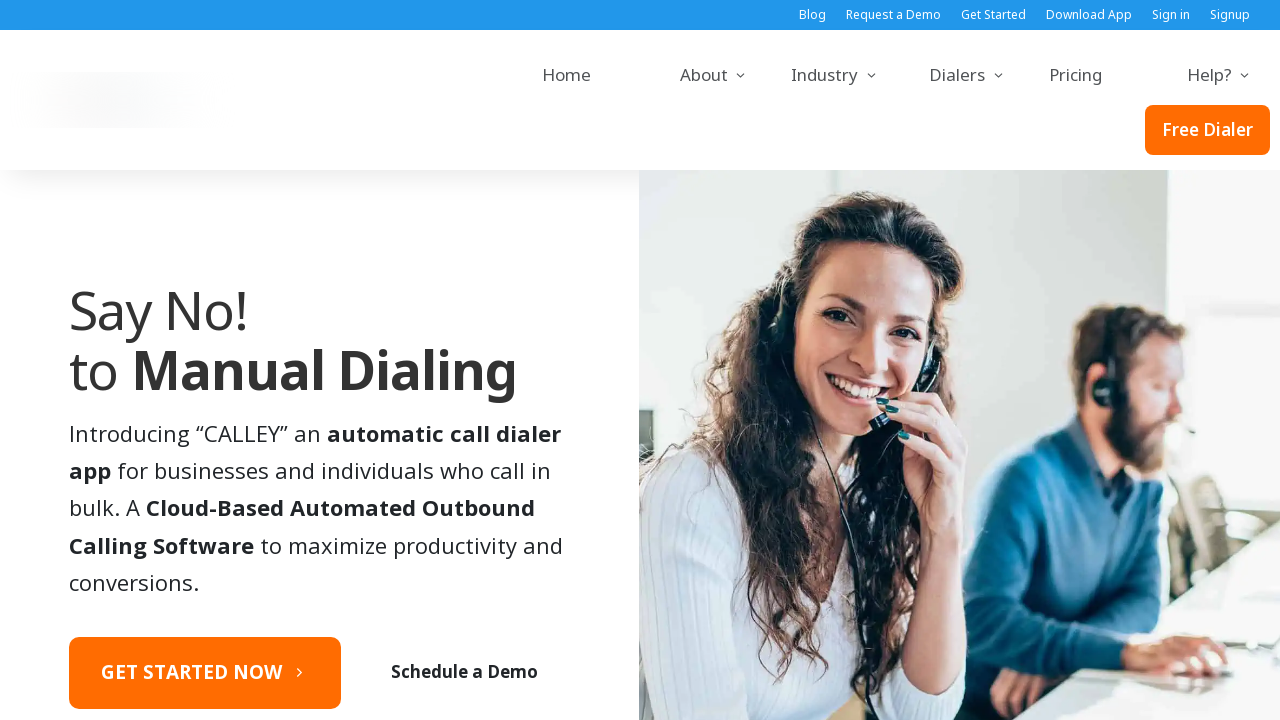

Set viewport size to 1536x864 (Firefox_REsolution_1536)
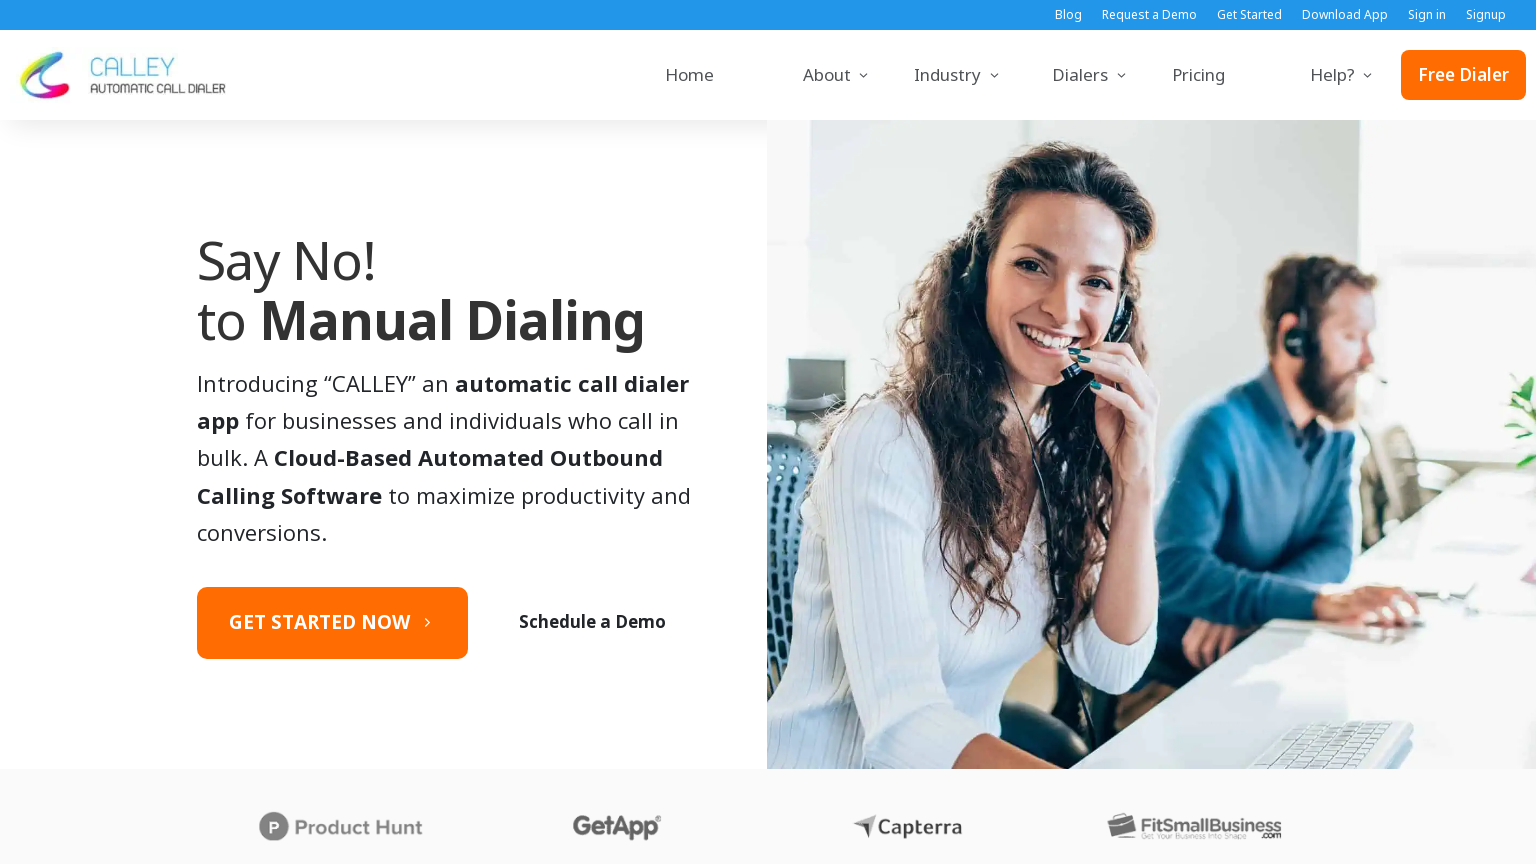

Navigated back to page sitemap
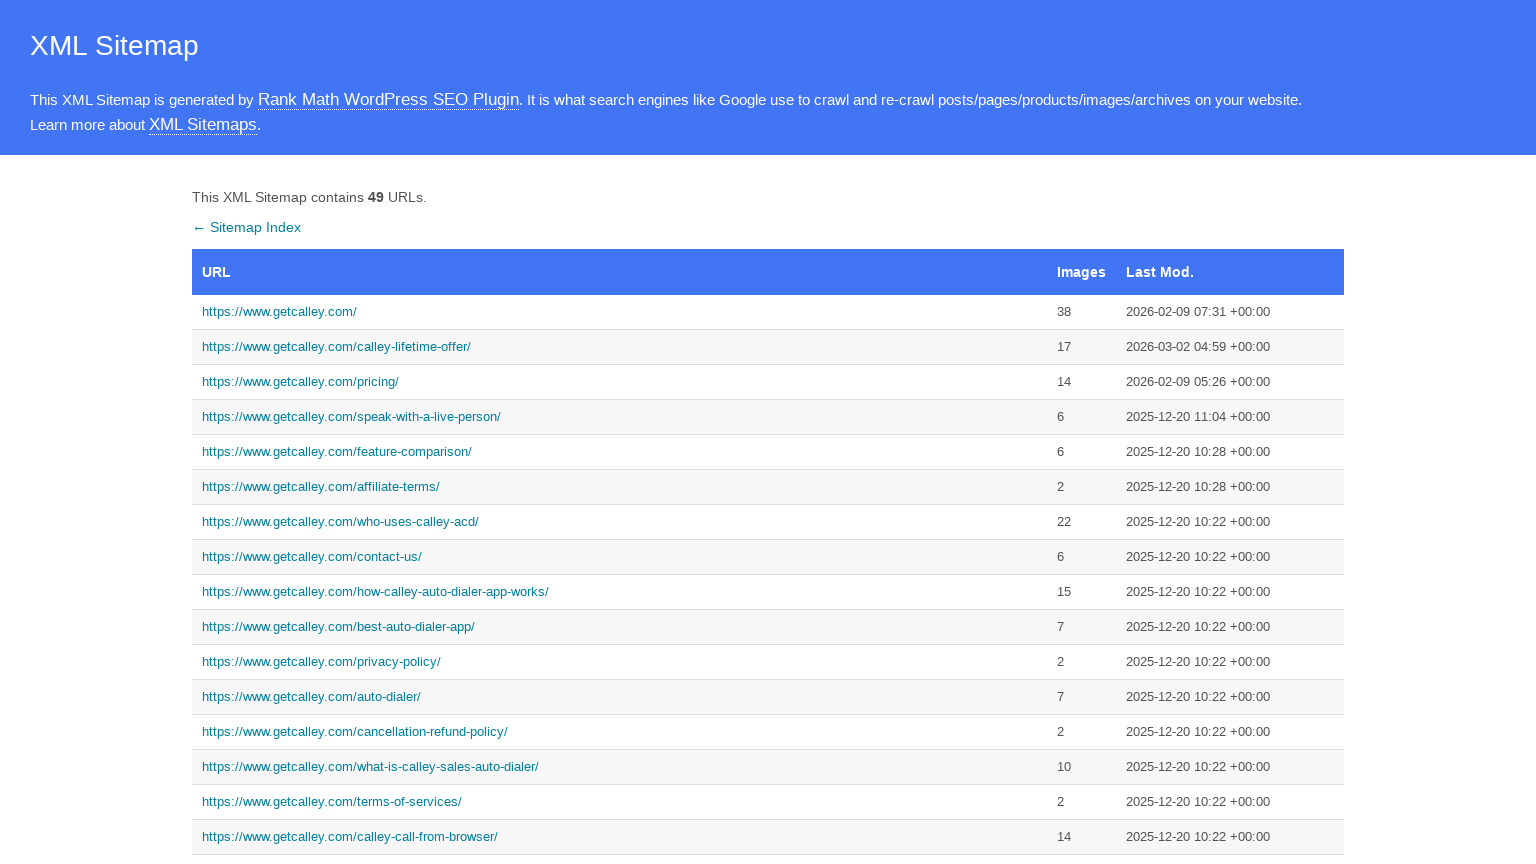

Clicked on calley-call-from-browser link at (620, 837) on a[href='https://www.getcalley.com/calley-call-from-browser/']
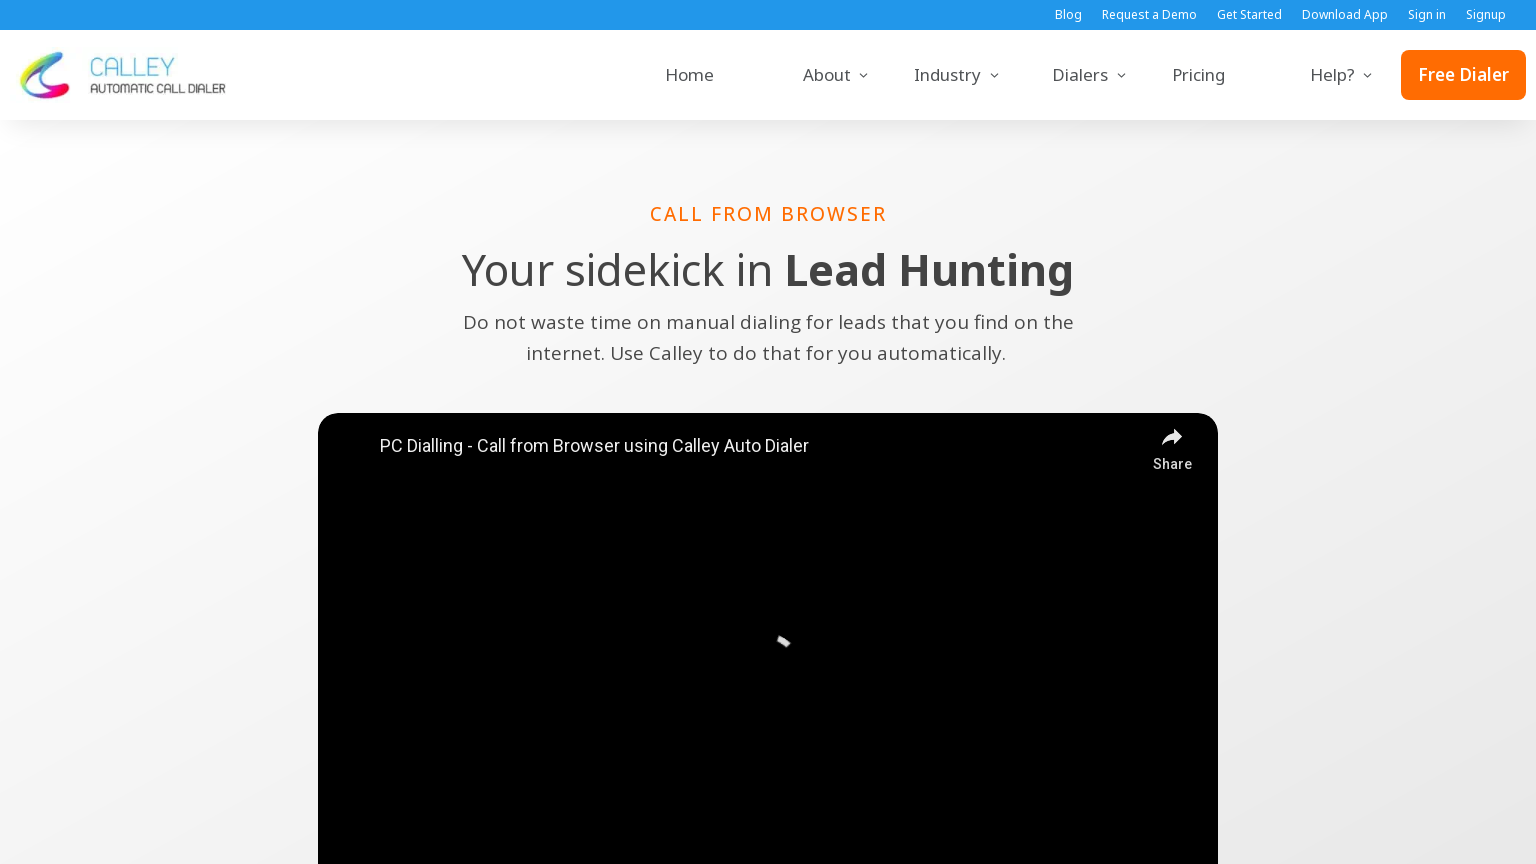

Calley call from browser page loaded
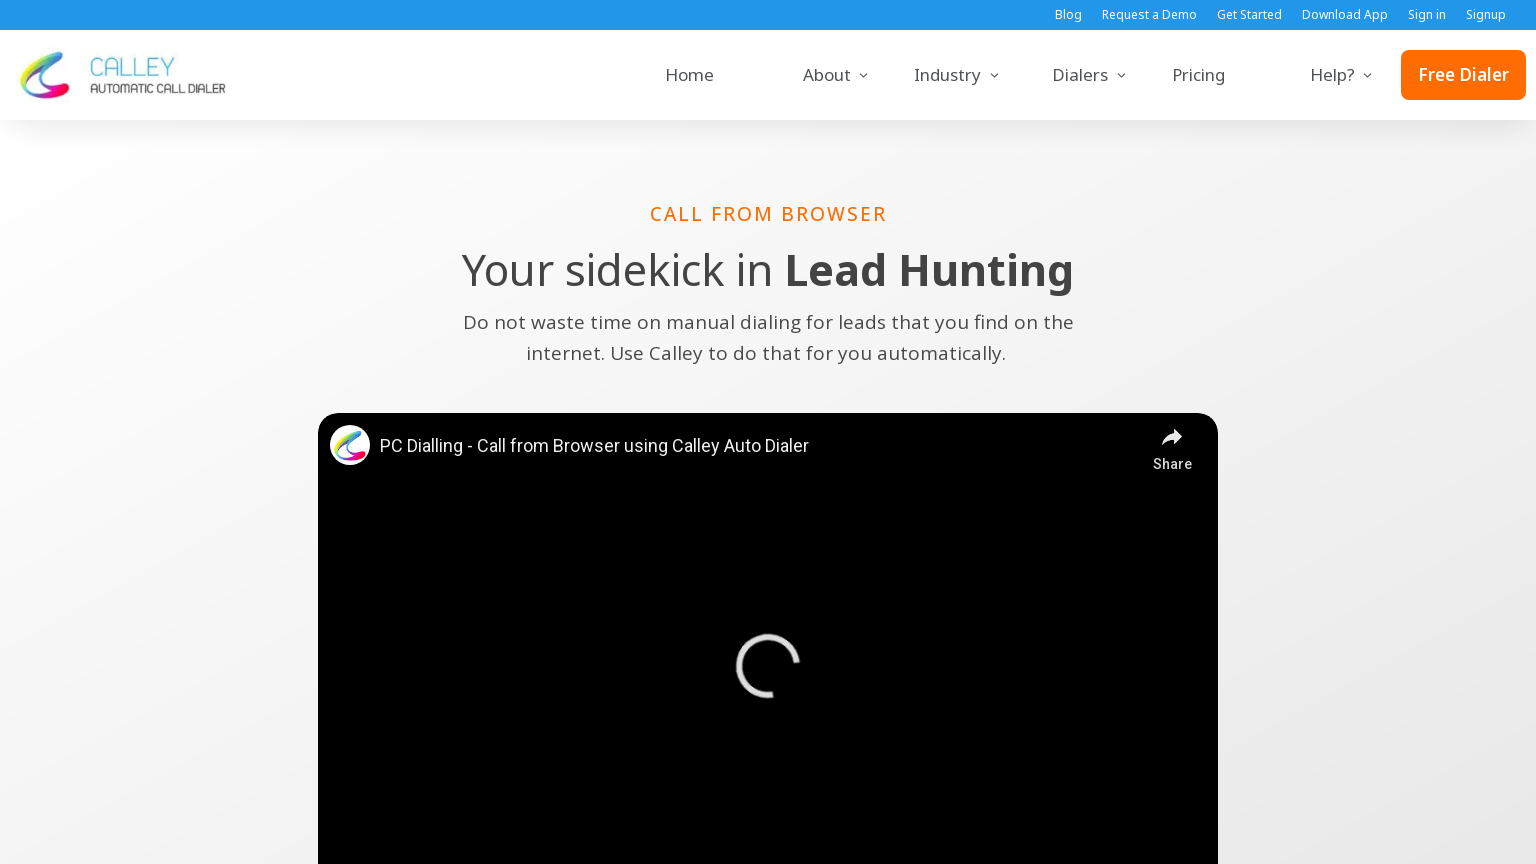

Navigated back to page sitemap
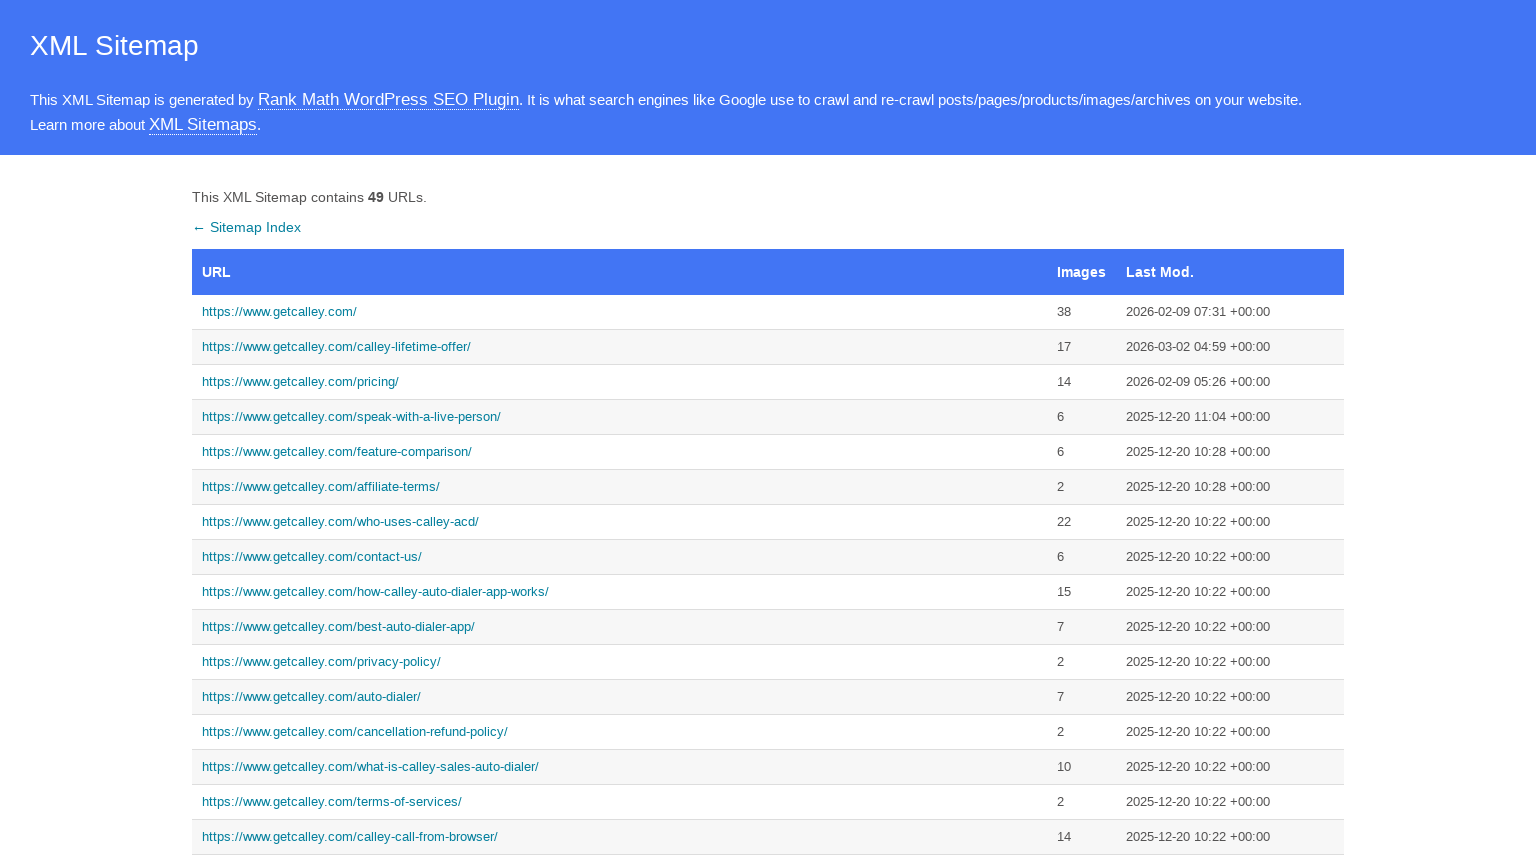

Clicked on calley-pro-features link at (620, 432) on a[href='https://www.getcalley.com/calley-pro-features/']
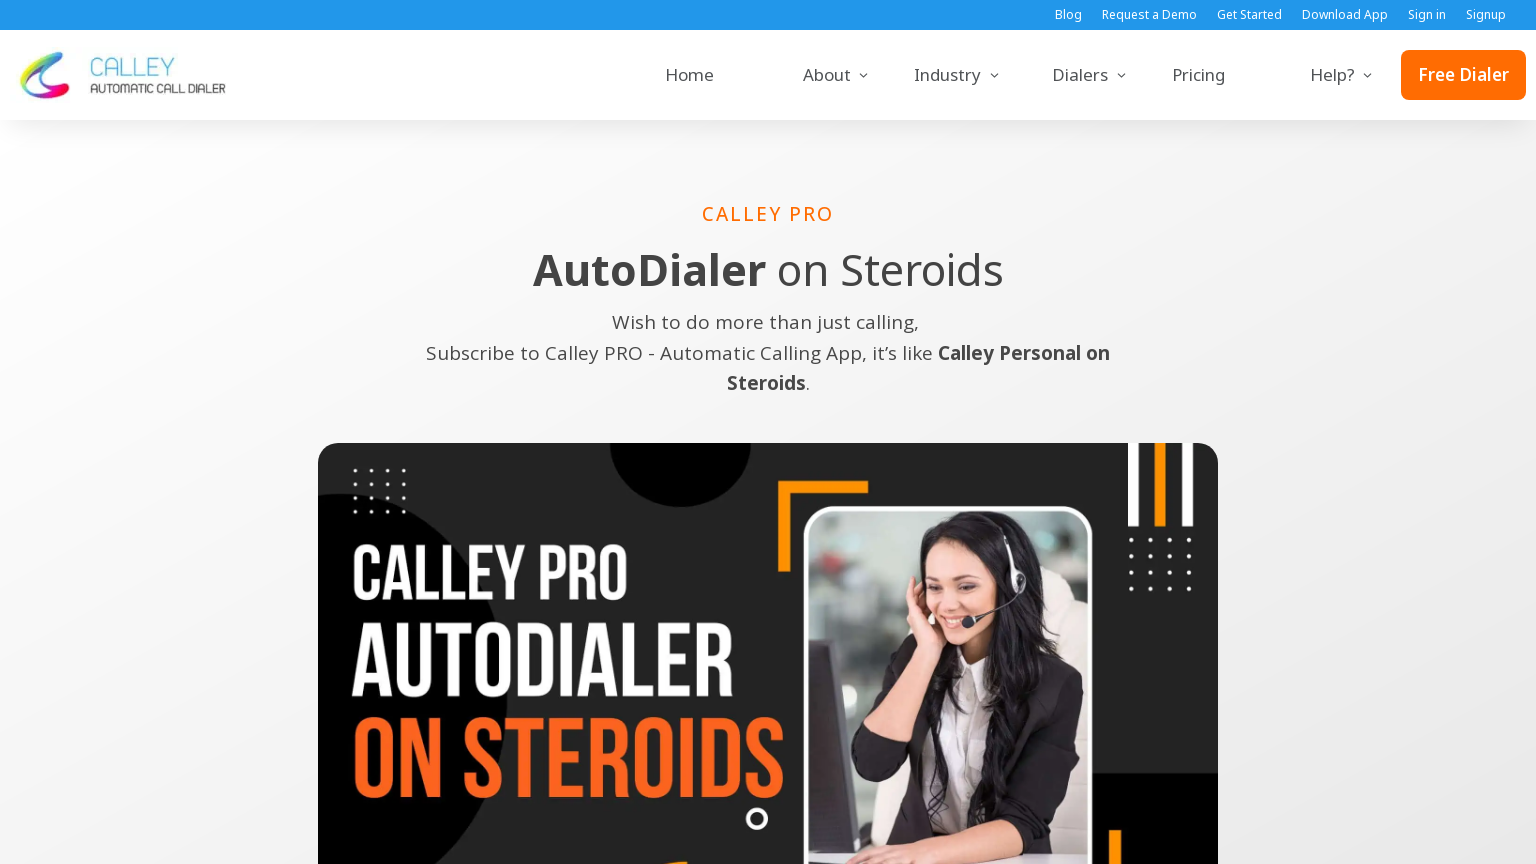

Pro features page loaded
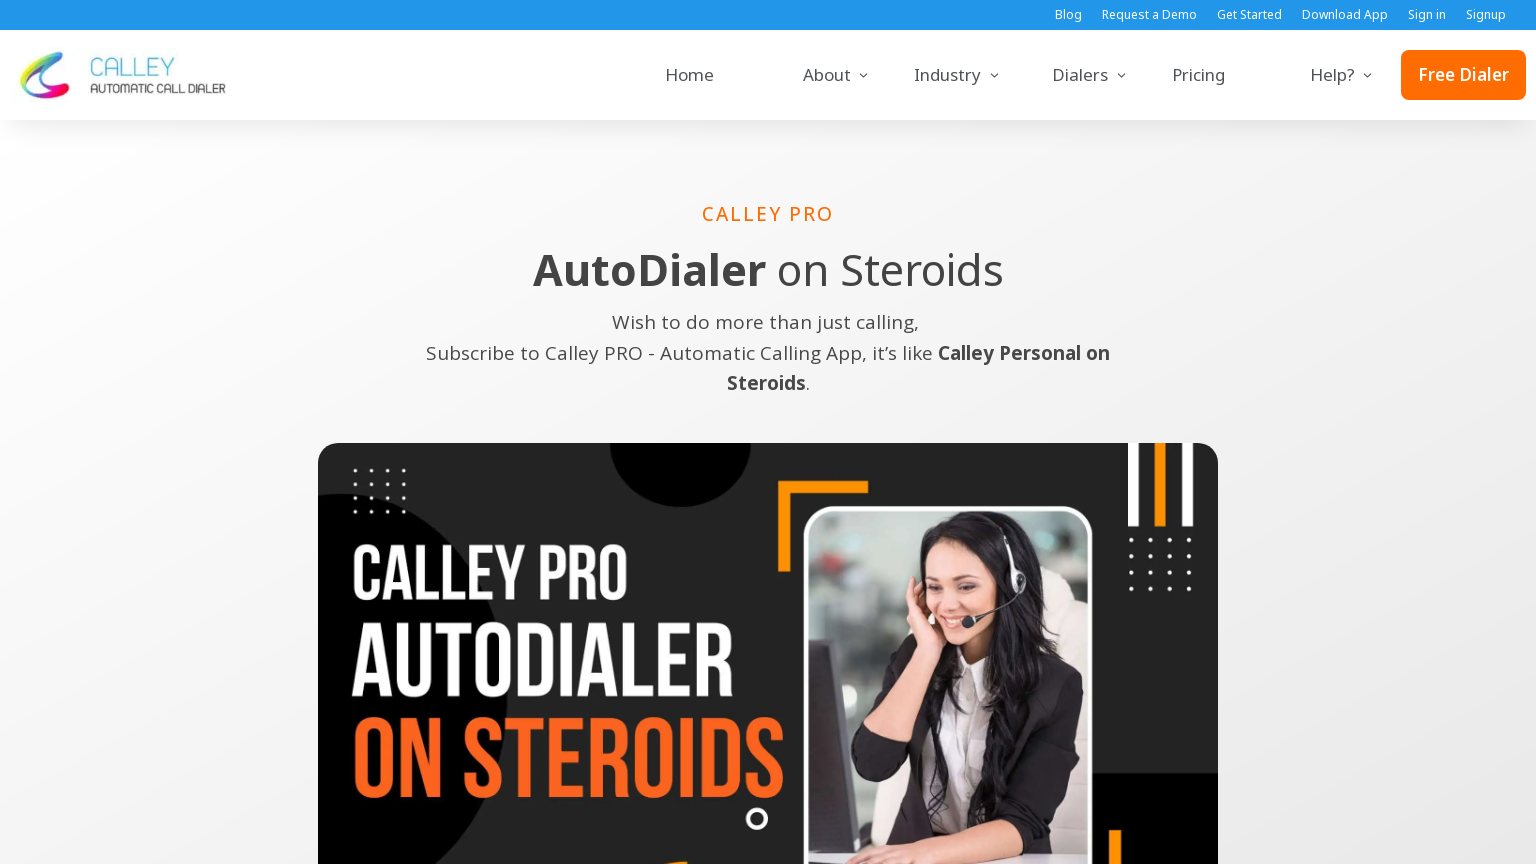

Navigated back to page sitemap
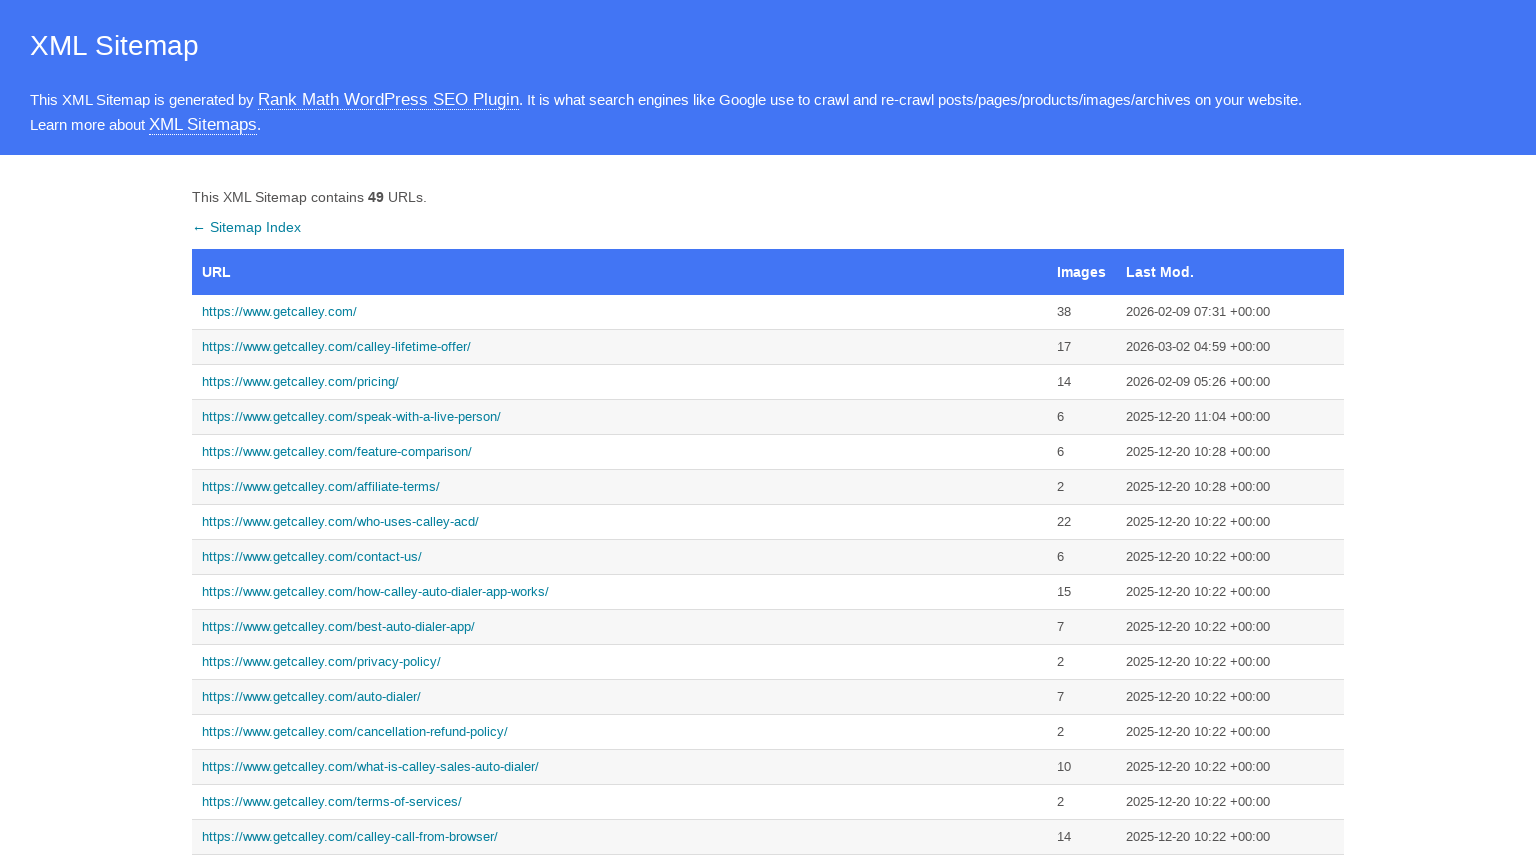

Clicked on best-auto-dialer-app link at (620, 627) on a[href='https://www.getcalley.com/best-auto-dialer-app/']
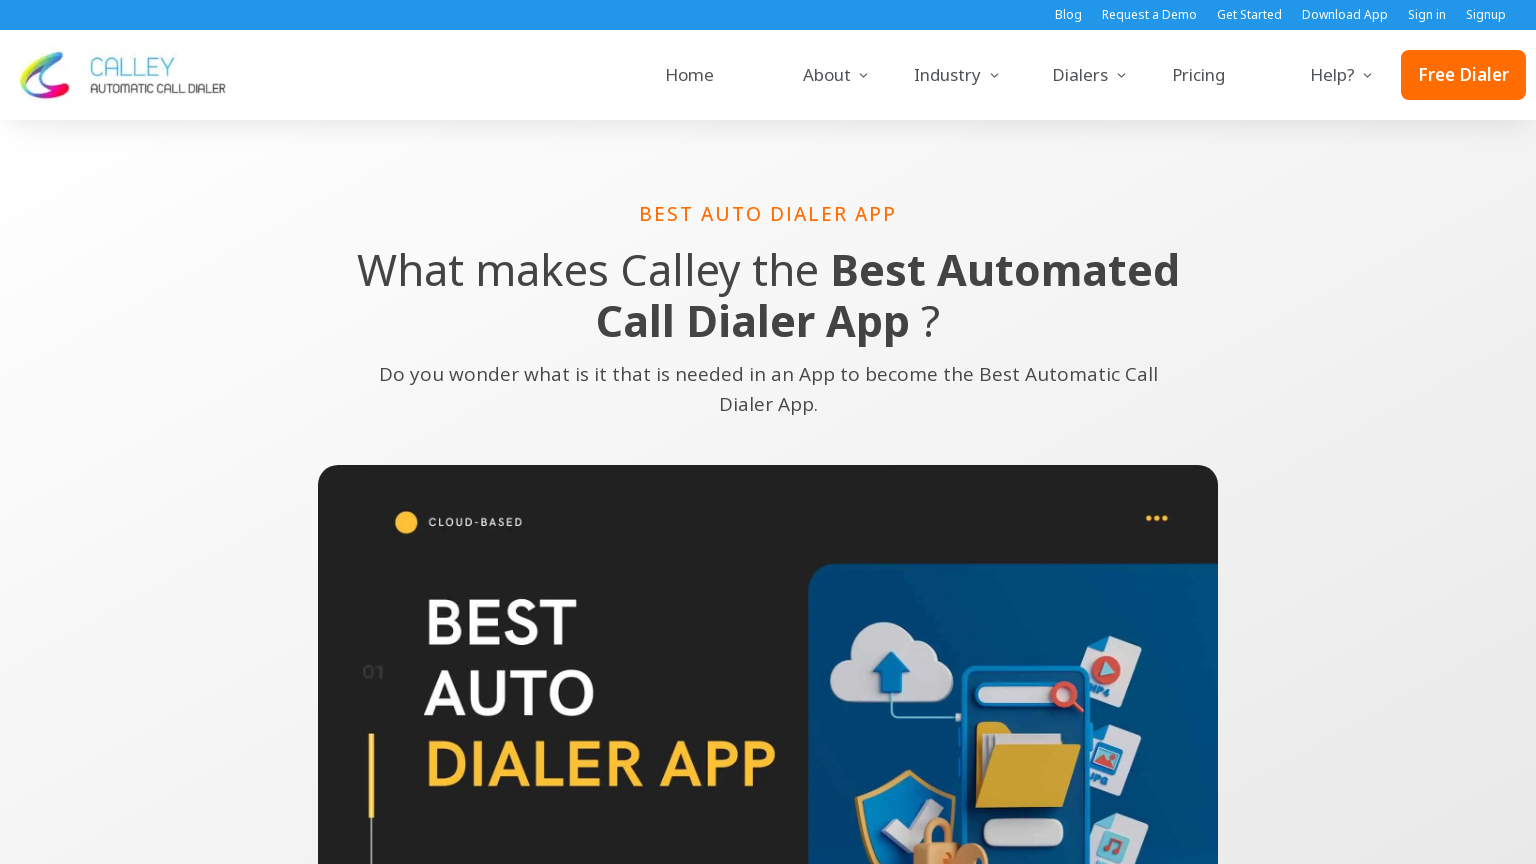

Best auto dialer app page loaded
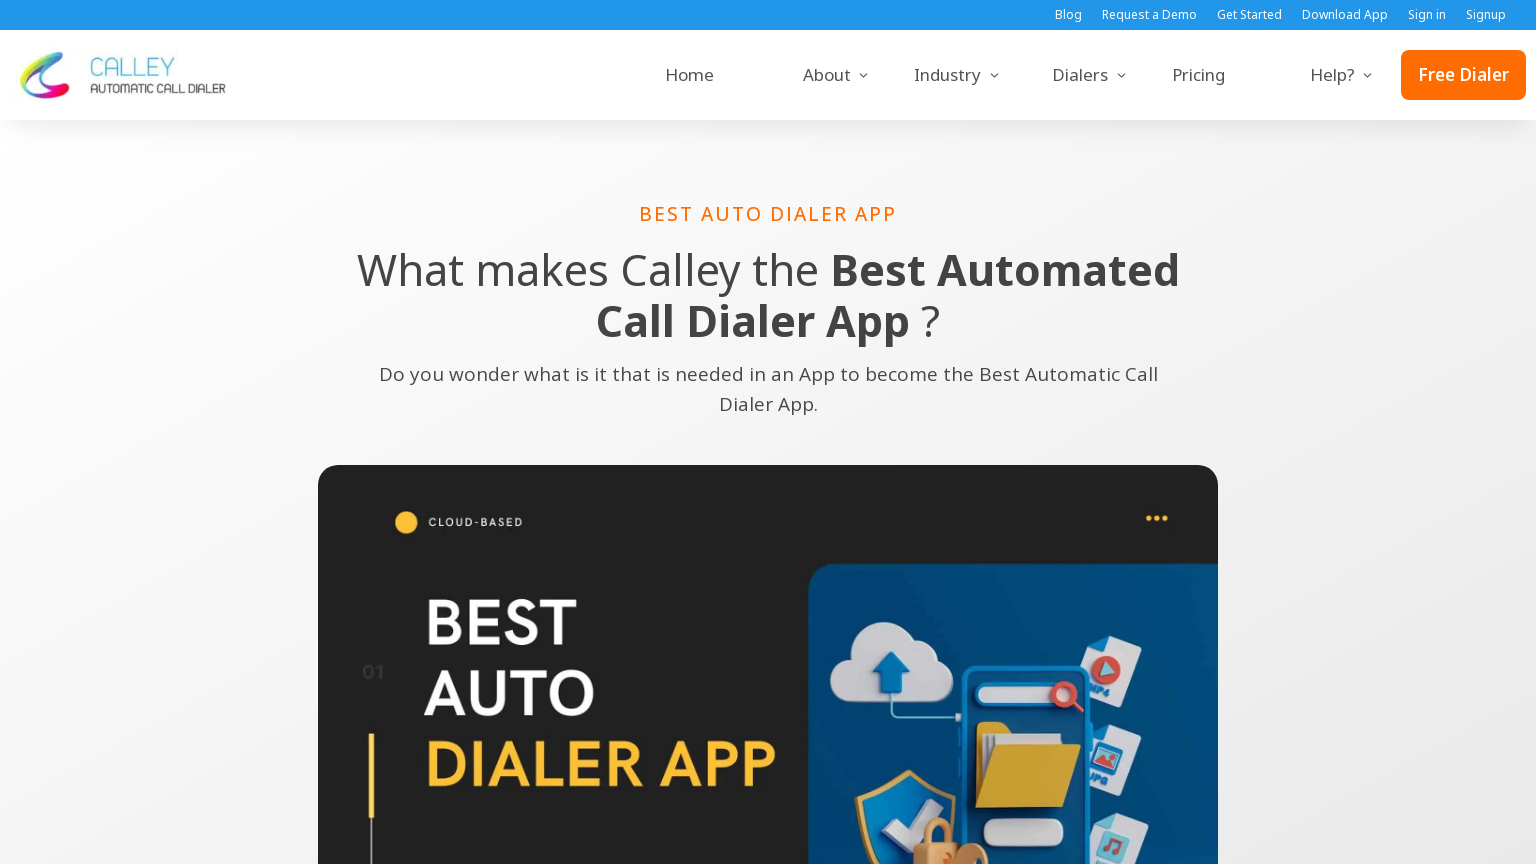

Navigated back to page sitemap
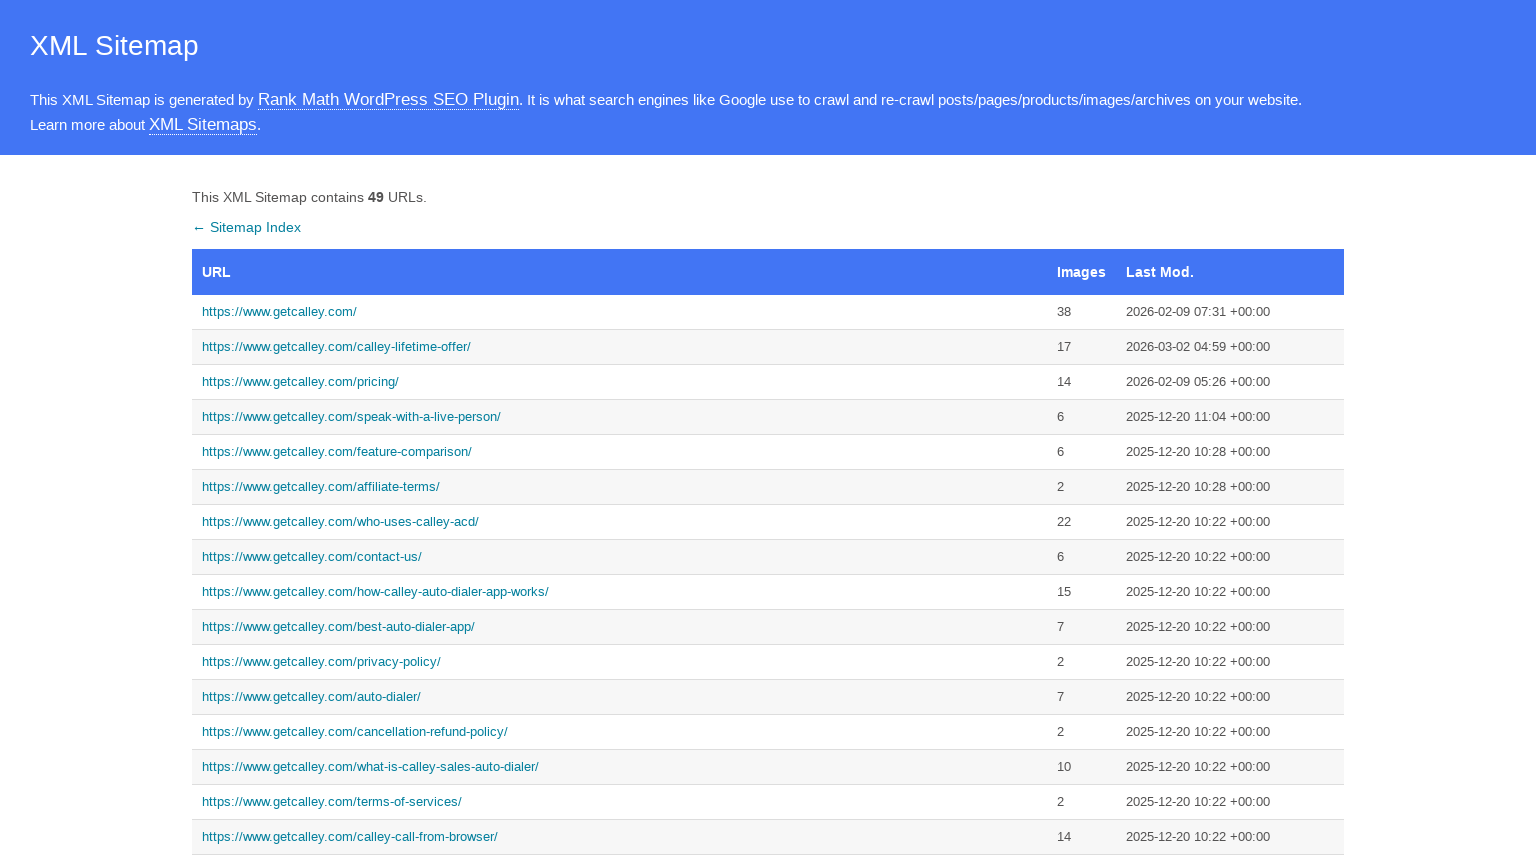

Clicked on how-calley-auto-dialer-app-works link at (620, 592) on a[href='https://www.getcalley.com/how-calley-auto-dialer-app-works/']
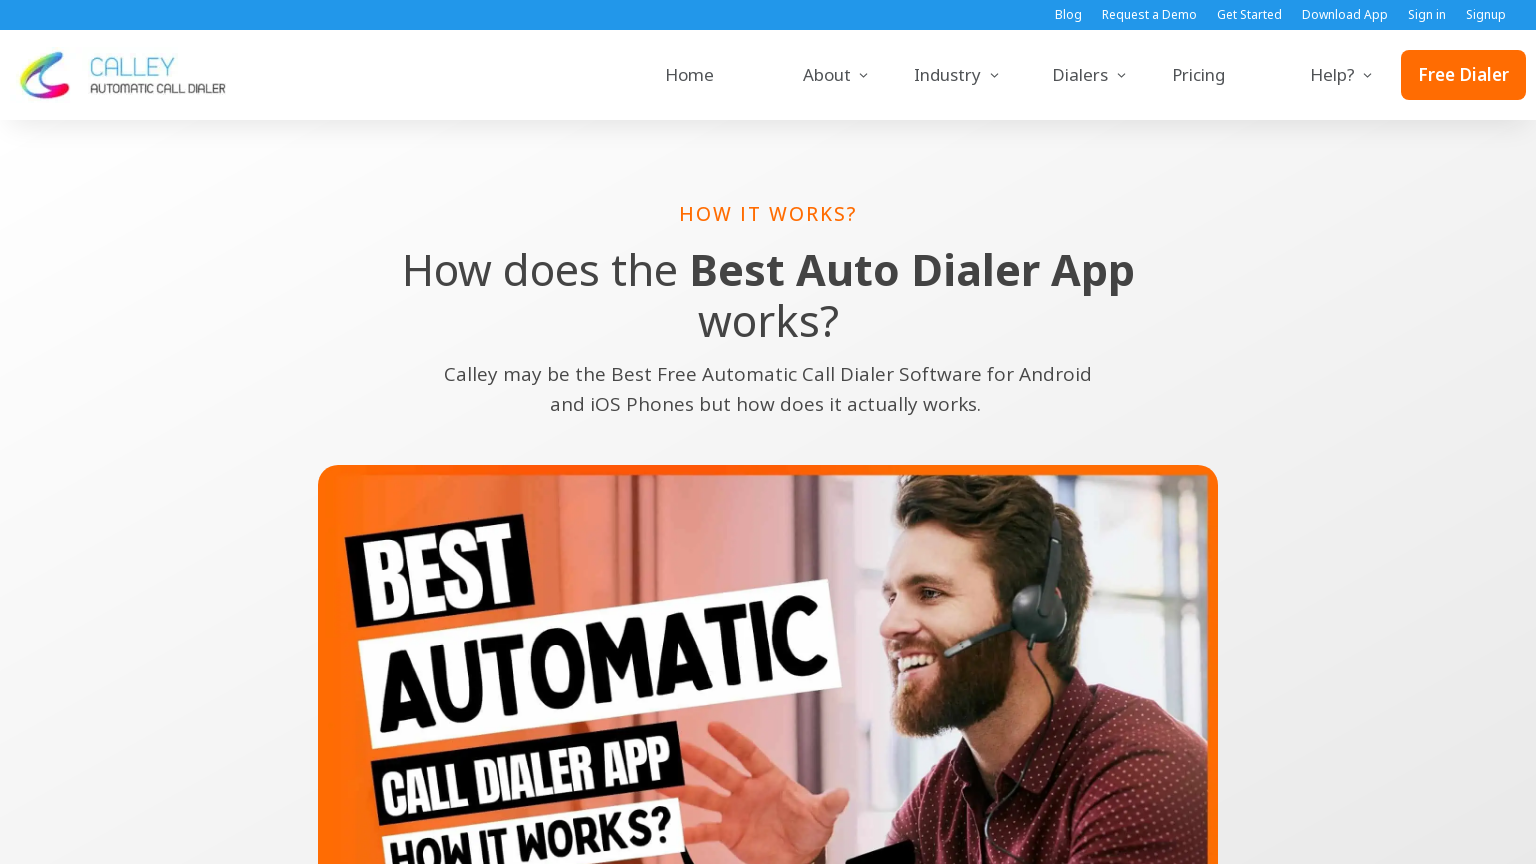

How Calley works page loaded successfully
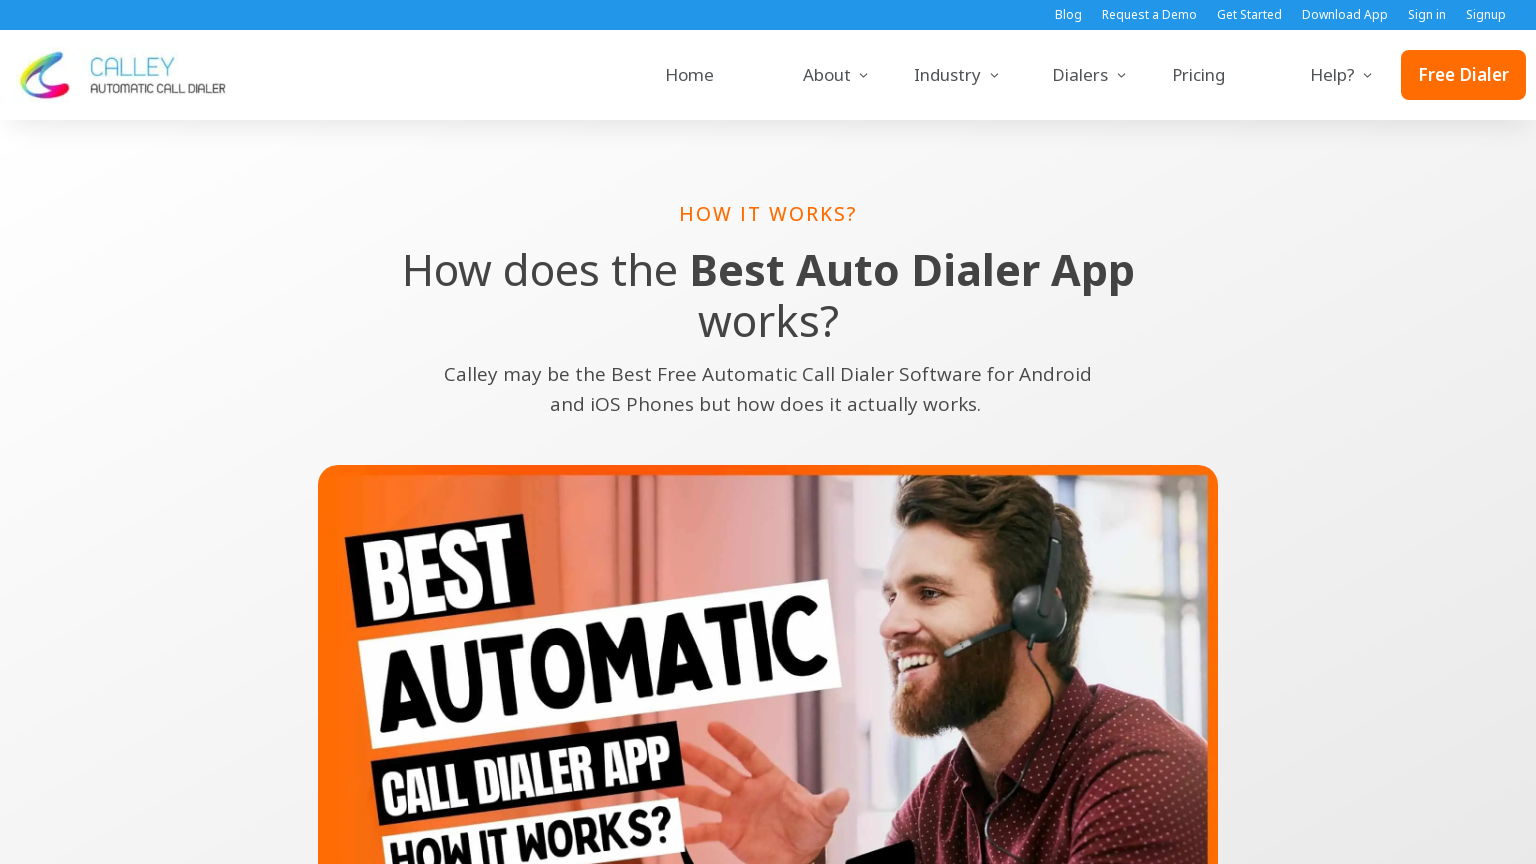

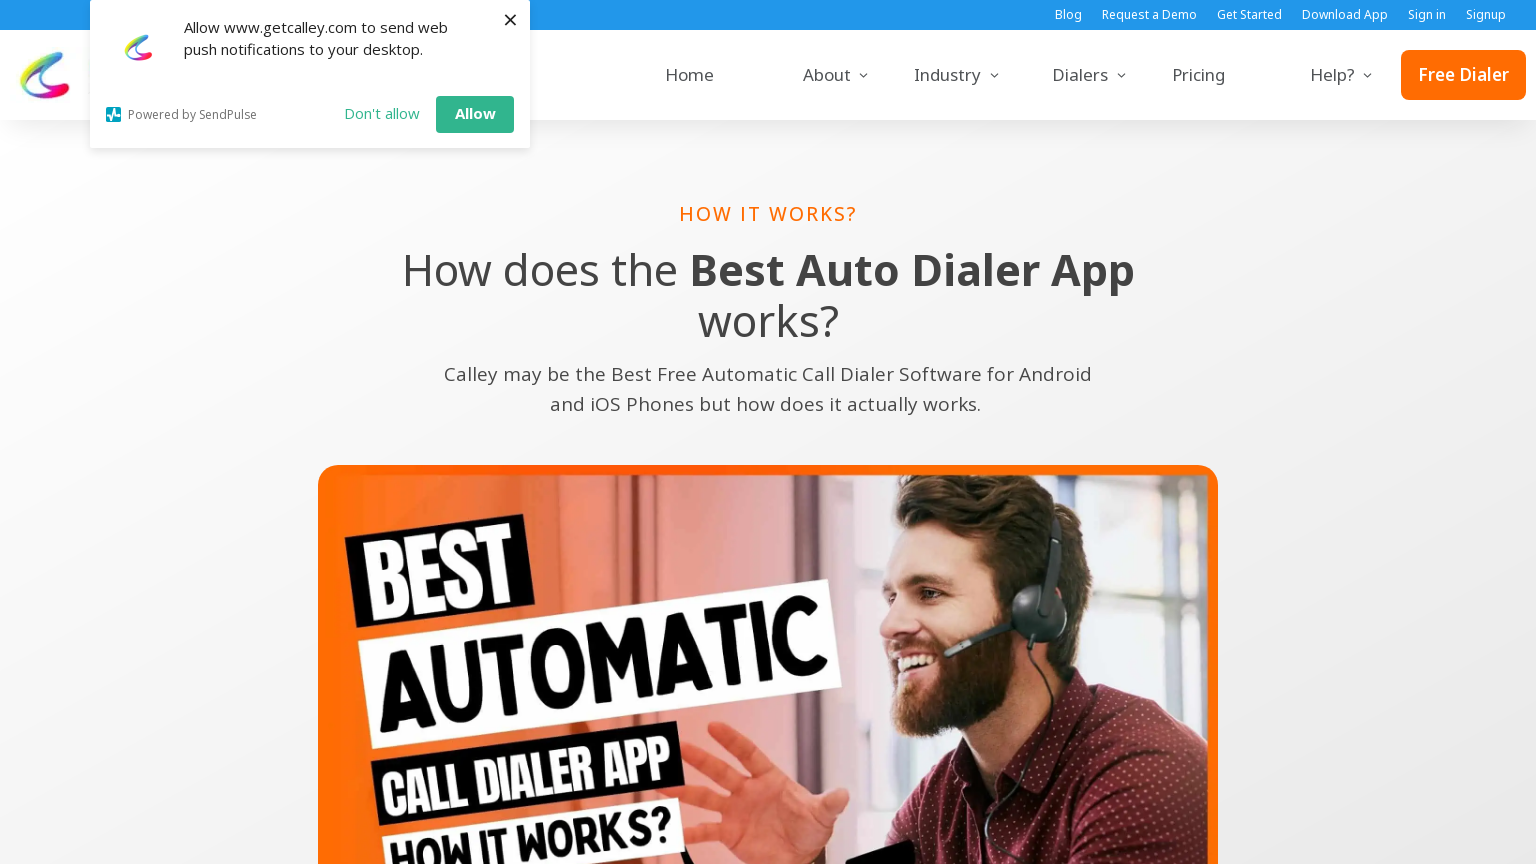